Tests multi-select dropdown by selecting multiple options (Volvo and Audi)

Starting URL: https://demoqa.com/select-menu

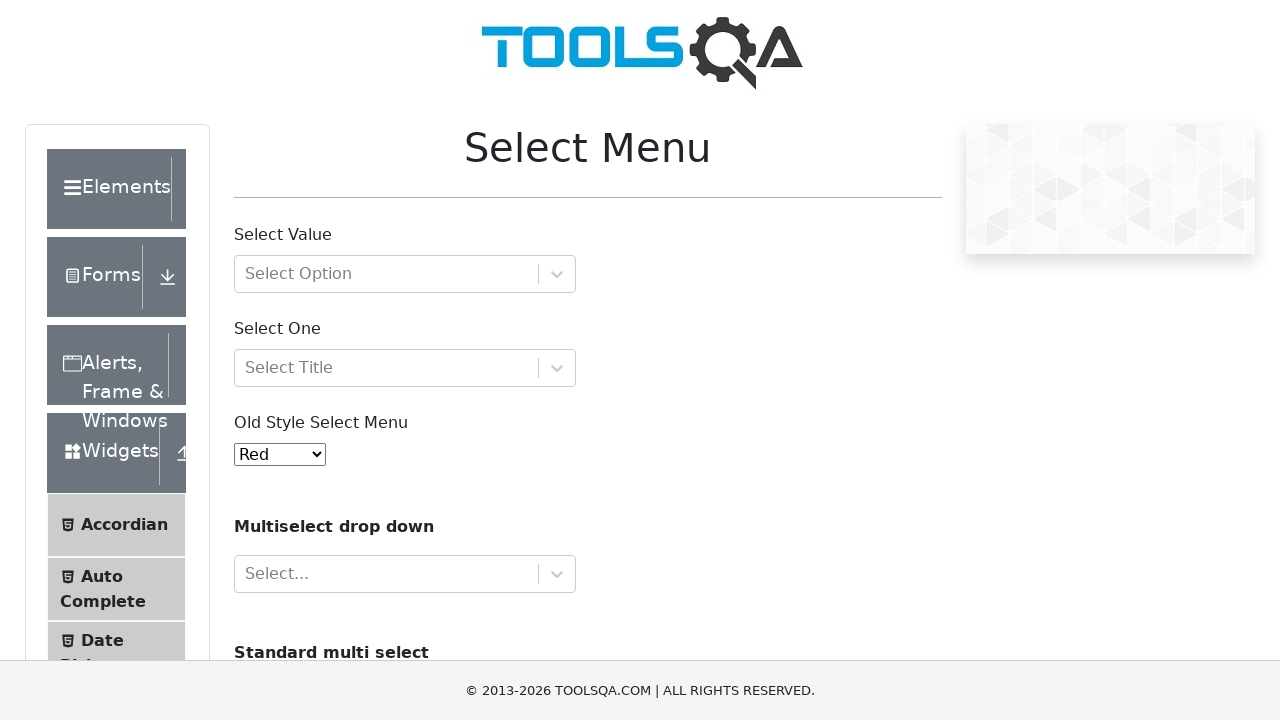

Navigated to select-menu test page
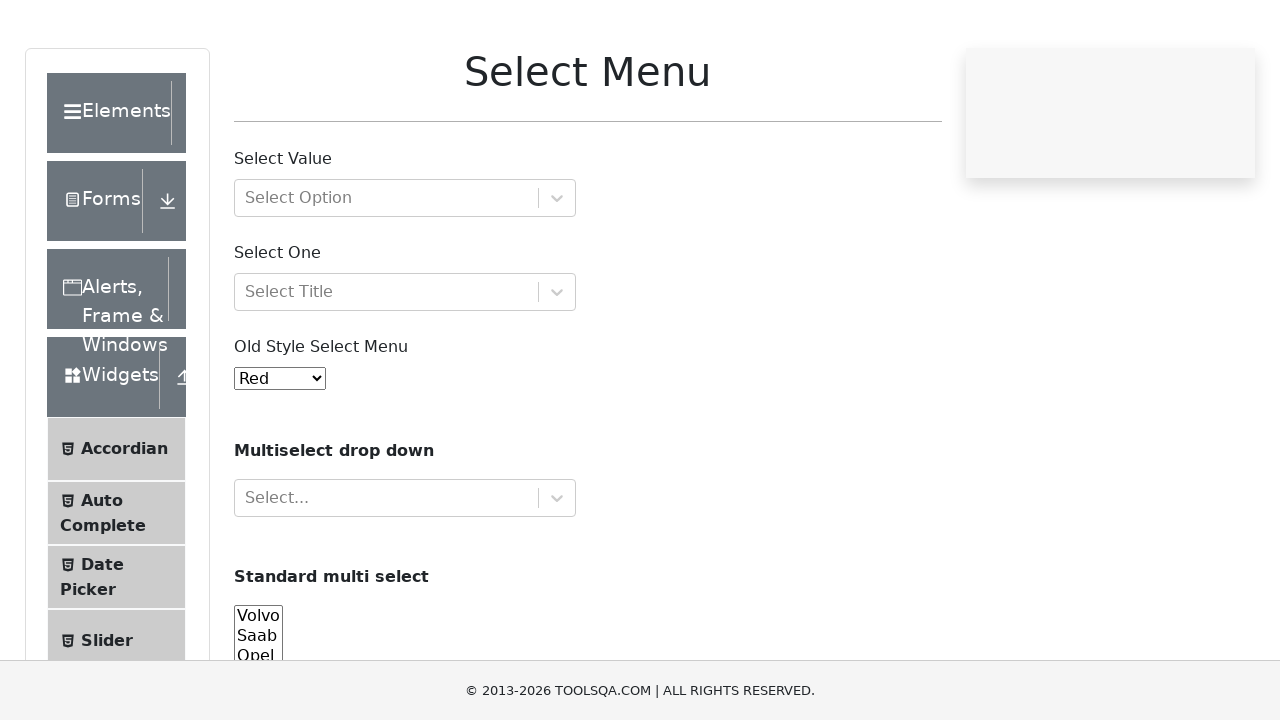

Selected multiple options (Volvo and Audi) from cars dropdown on select[name='cars']
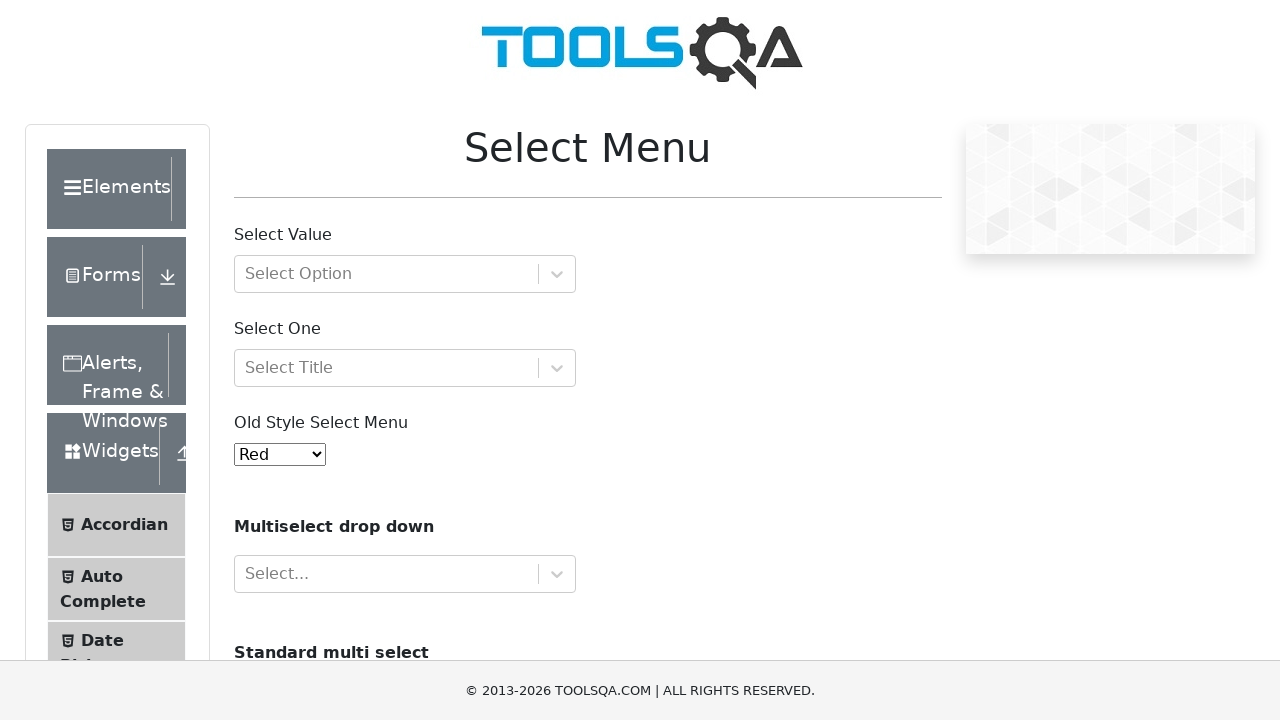

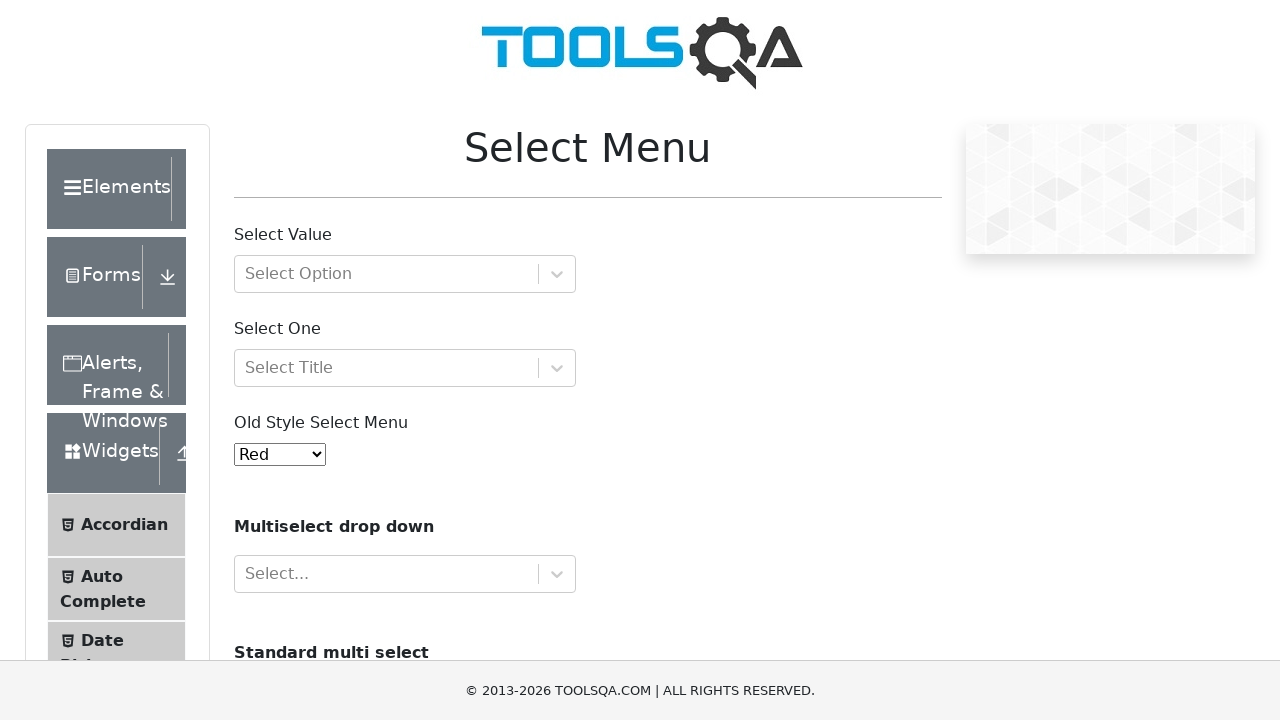